Tests that a product can be added to cart with a specific quantity and verifies the quantity is correctly reflected in the cart page.

Starting URL: https://automationexercise.com/

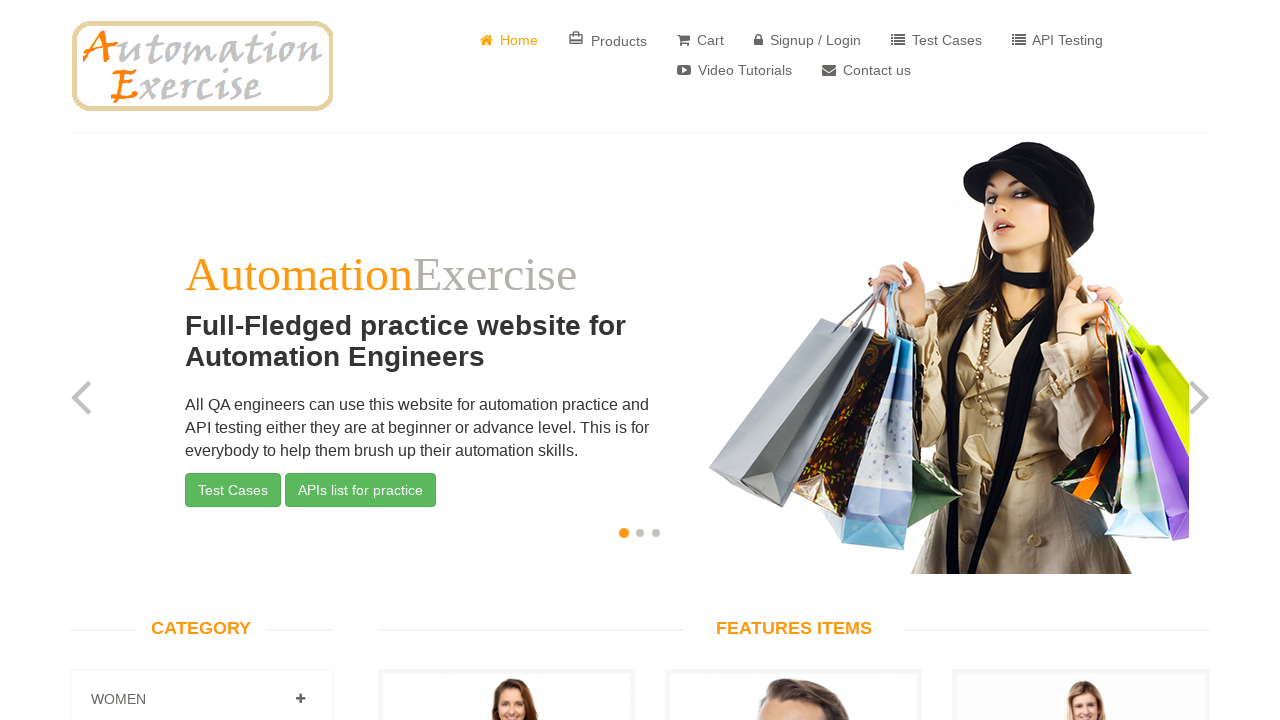

Clicked 'View Product' link for first product at (506, 361) on internal:role=link[name="View Product"i] >> nth=0
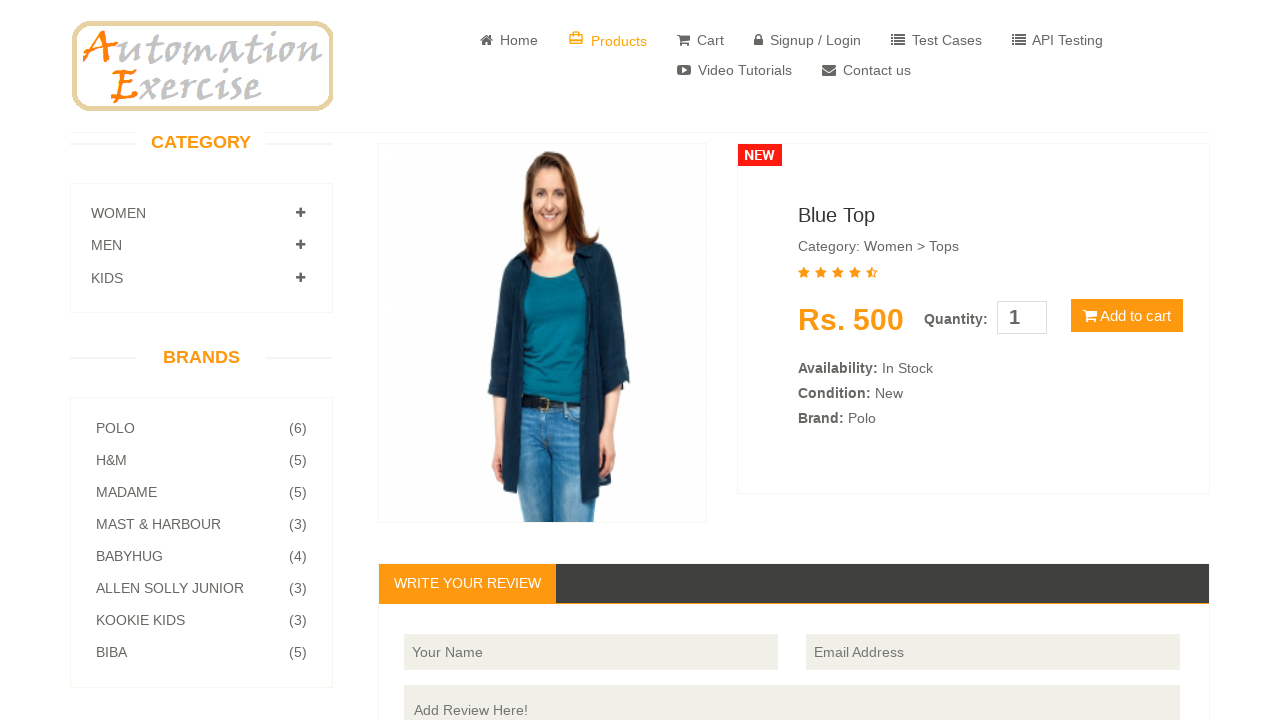

Product information loaded
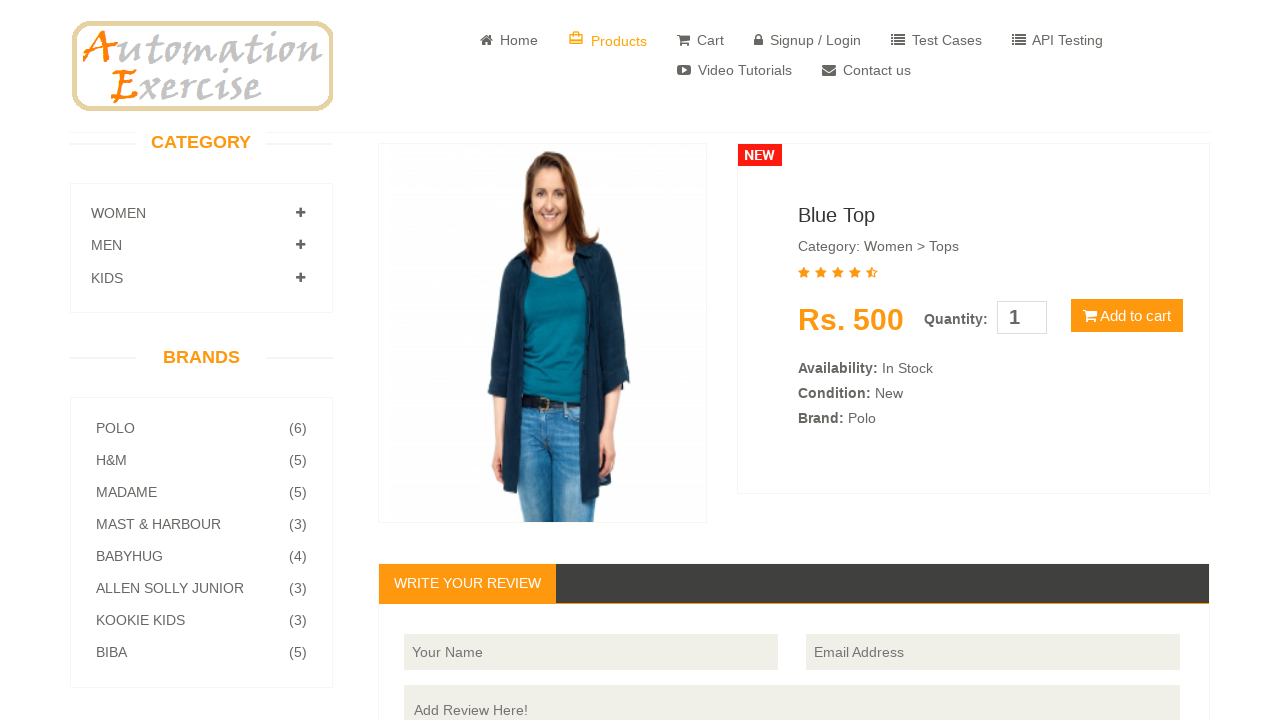

Set product quantity to 4 on #quantity
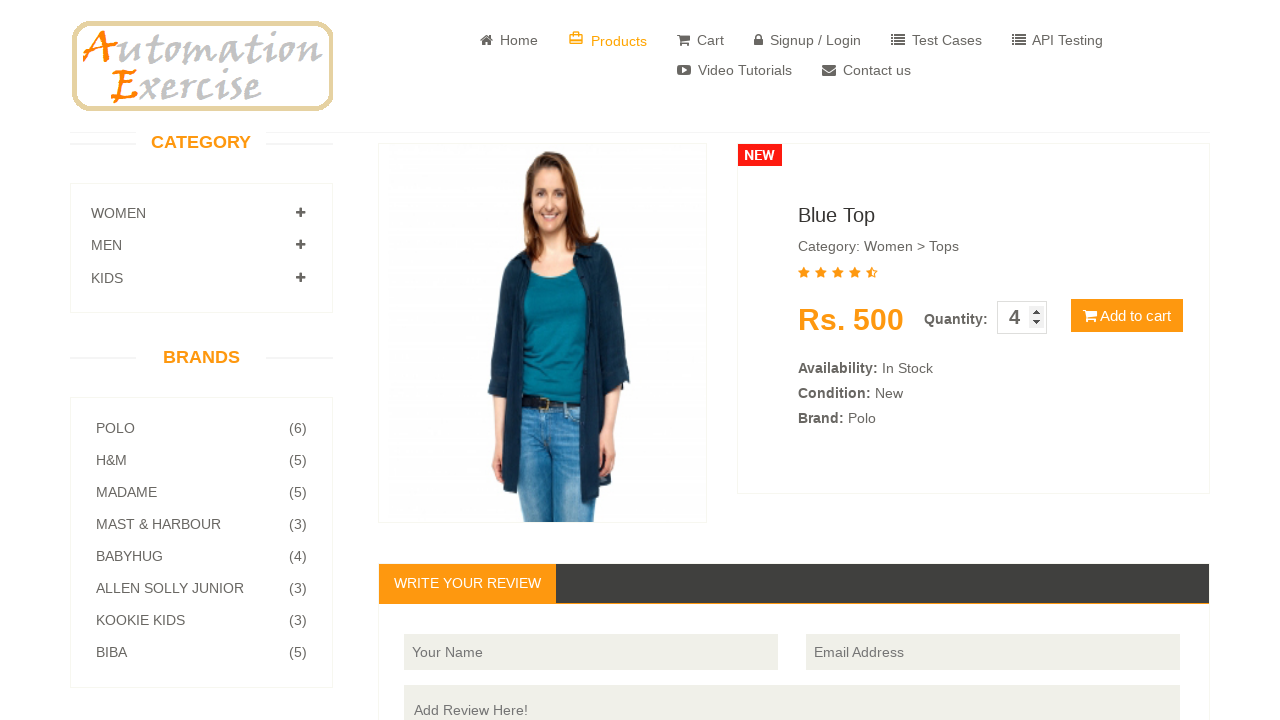

Clicked 'Add to cart' button at (1127, 316) on internal:role=button[name="Add to cart"i]
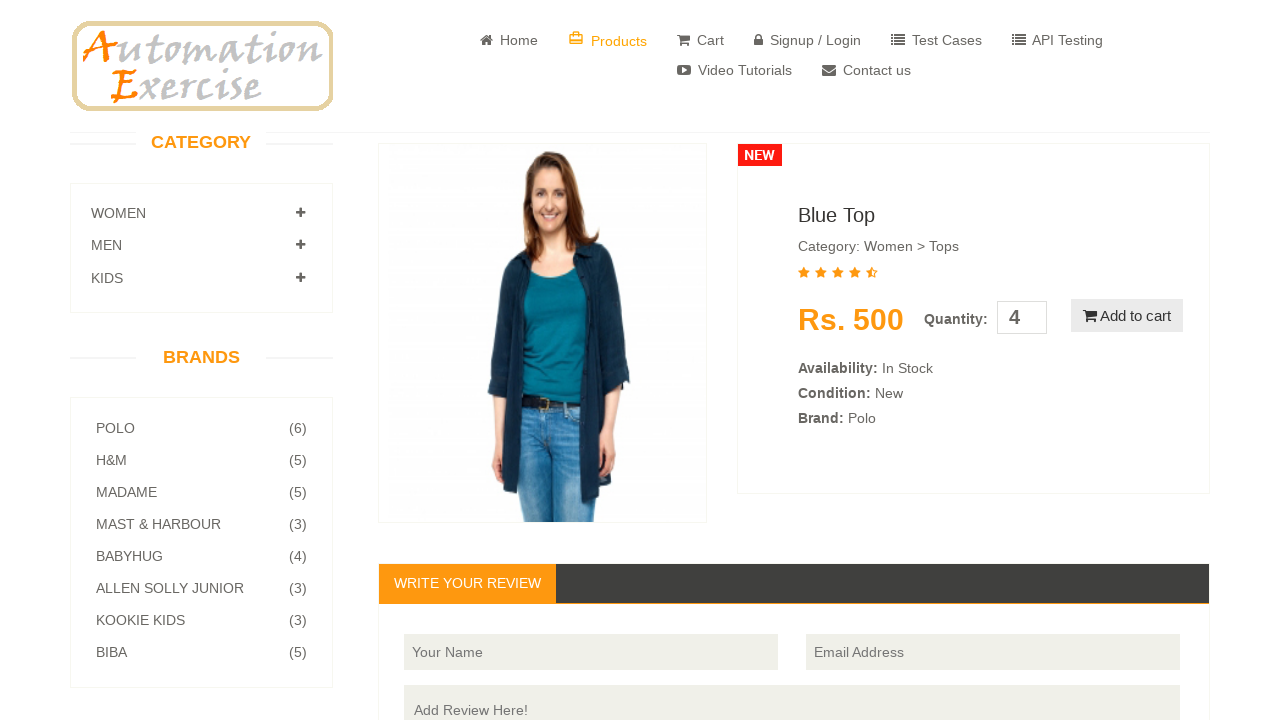

Clicked 'View Cart' link in modal at (640, 242) on internal:role=link[name="View Cart"i]
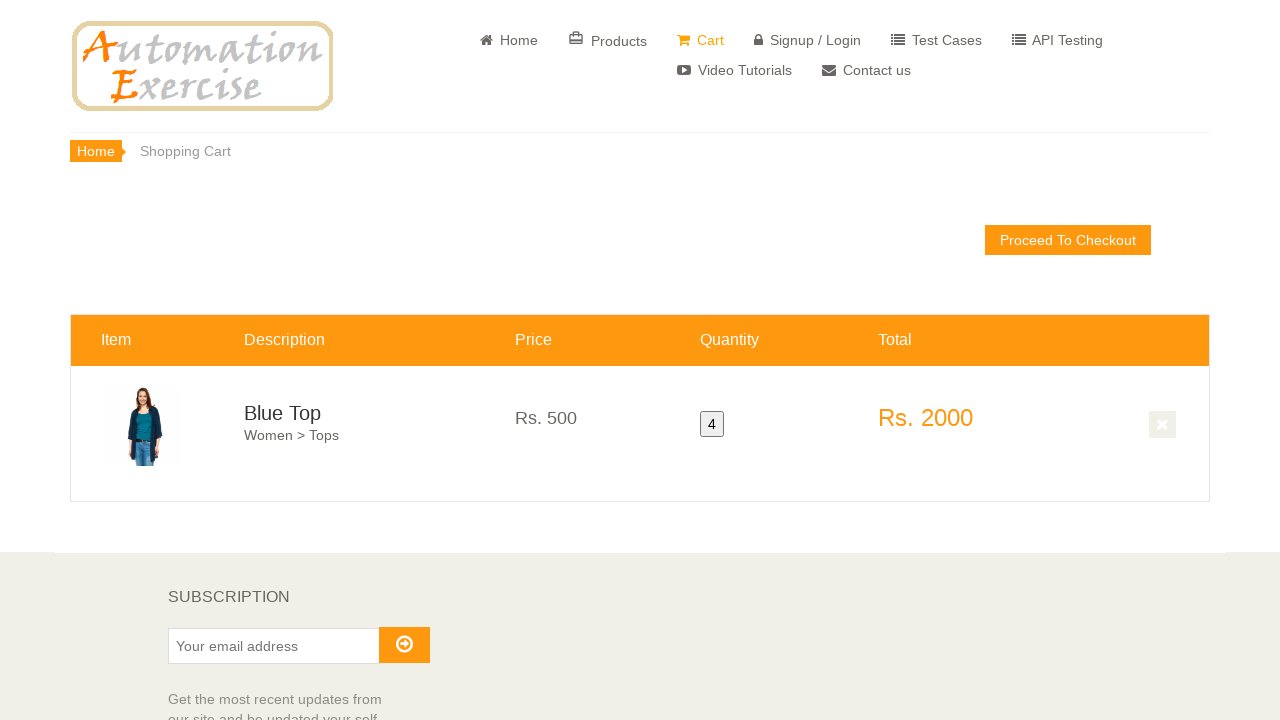

Cart page loaded with quantity column visible
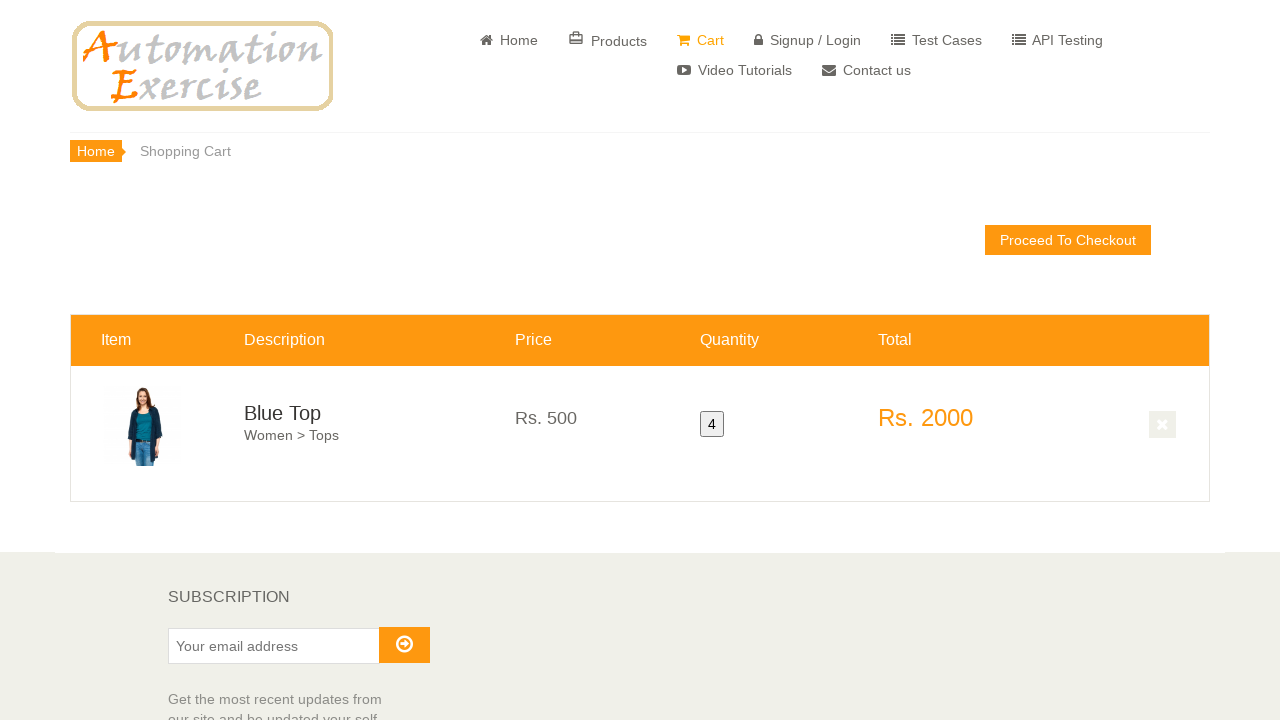

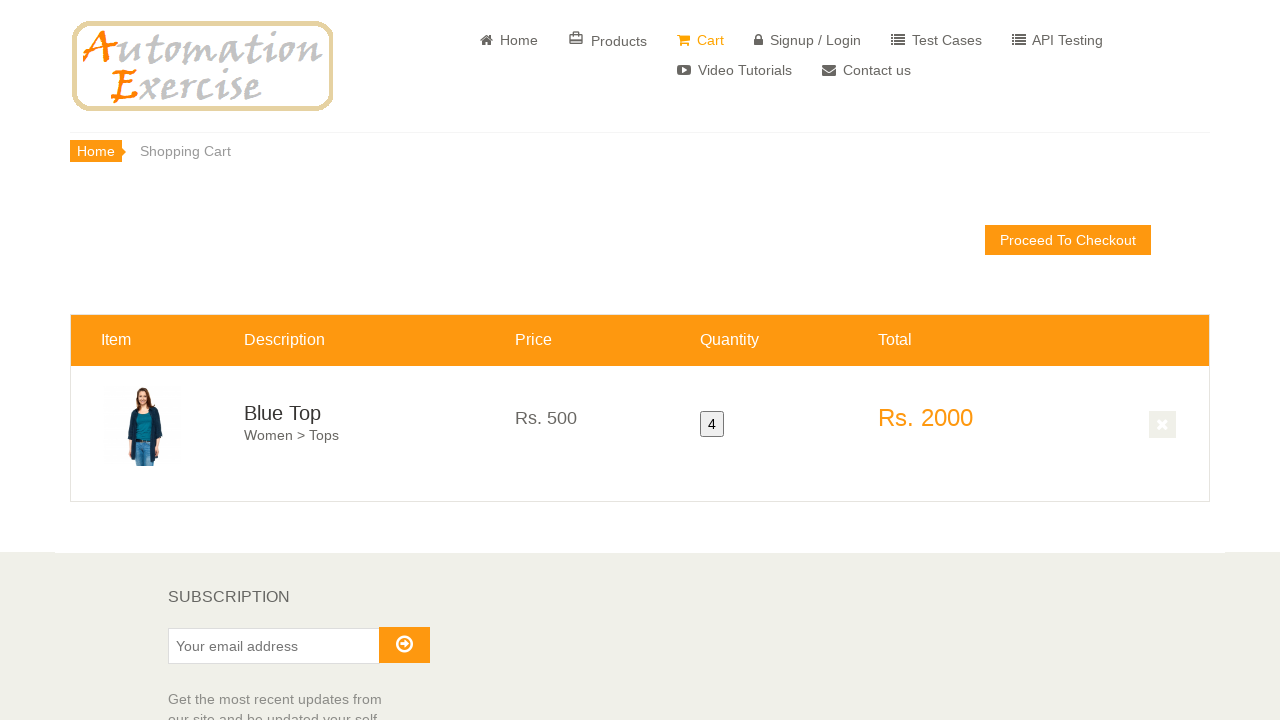